Tests navigation to the registration page by clicking on the registration link and verifying the URL changes to the registration page URL.

Starting URL: https://qa.koel.app/

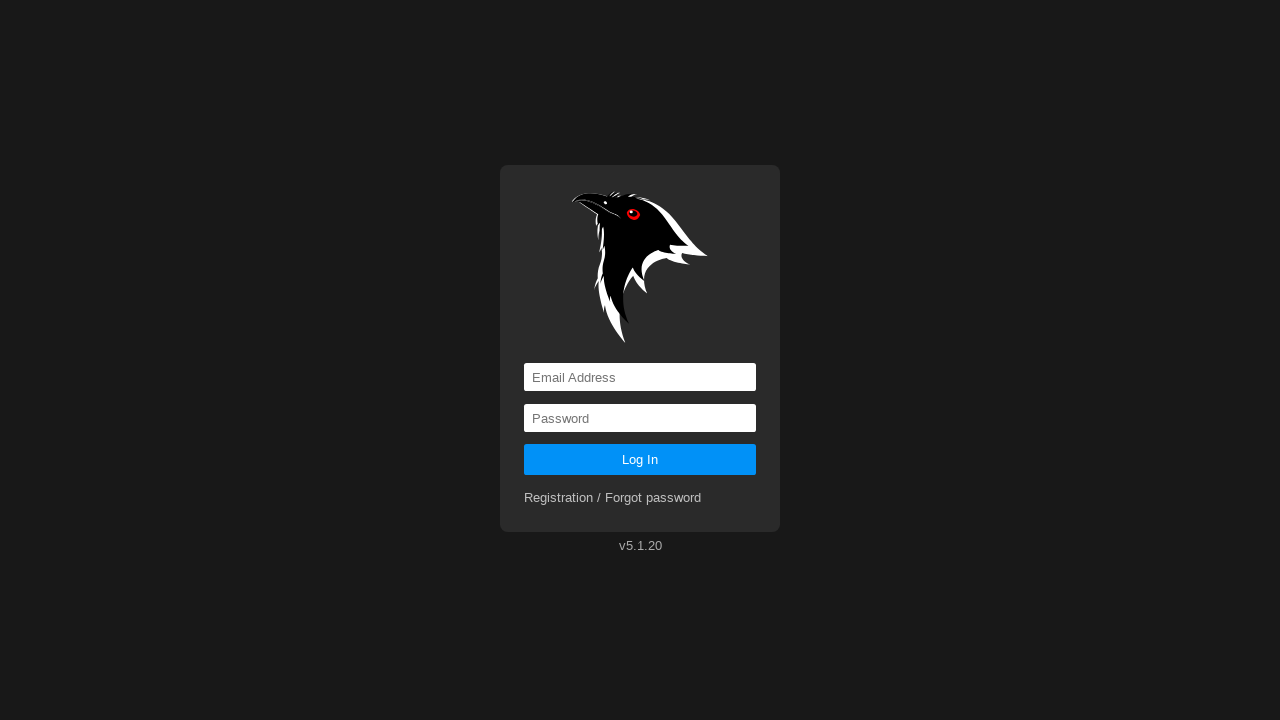

Clicked on the registration link at (613, 498) on a[href='registration']
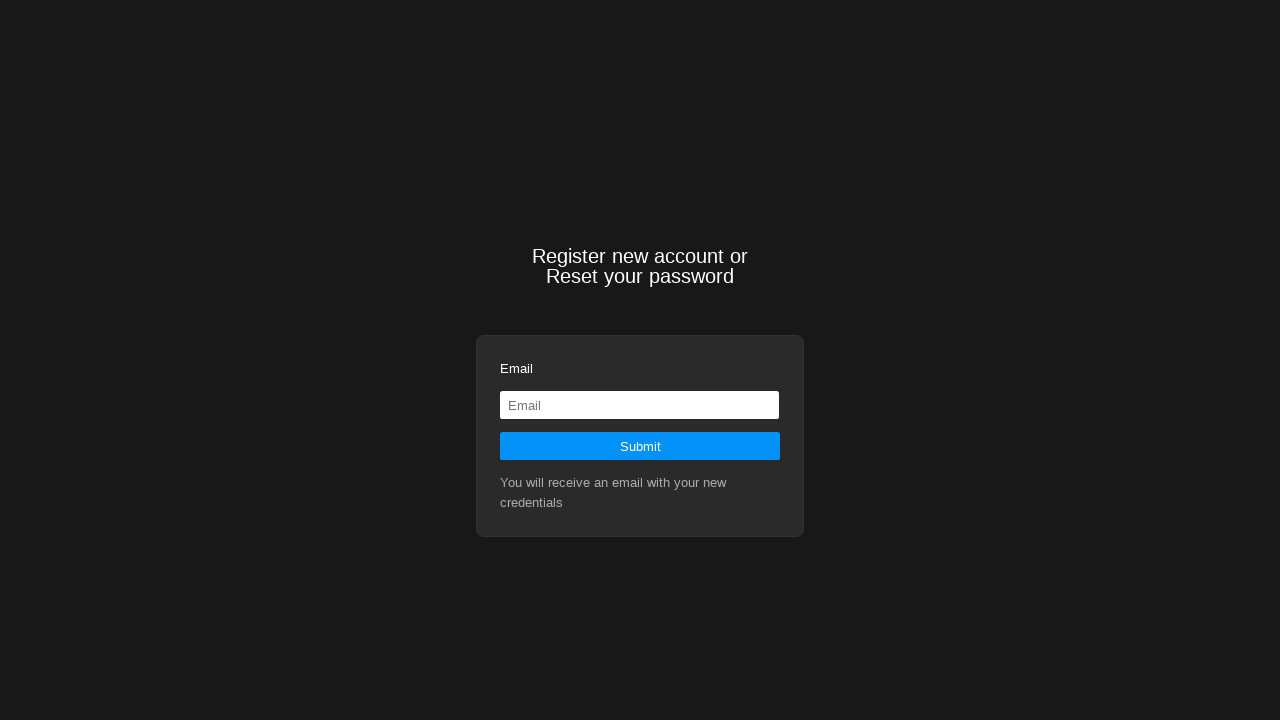

Waited for navigation to registration page URL
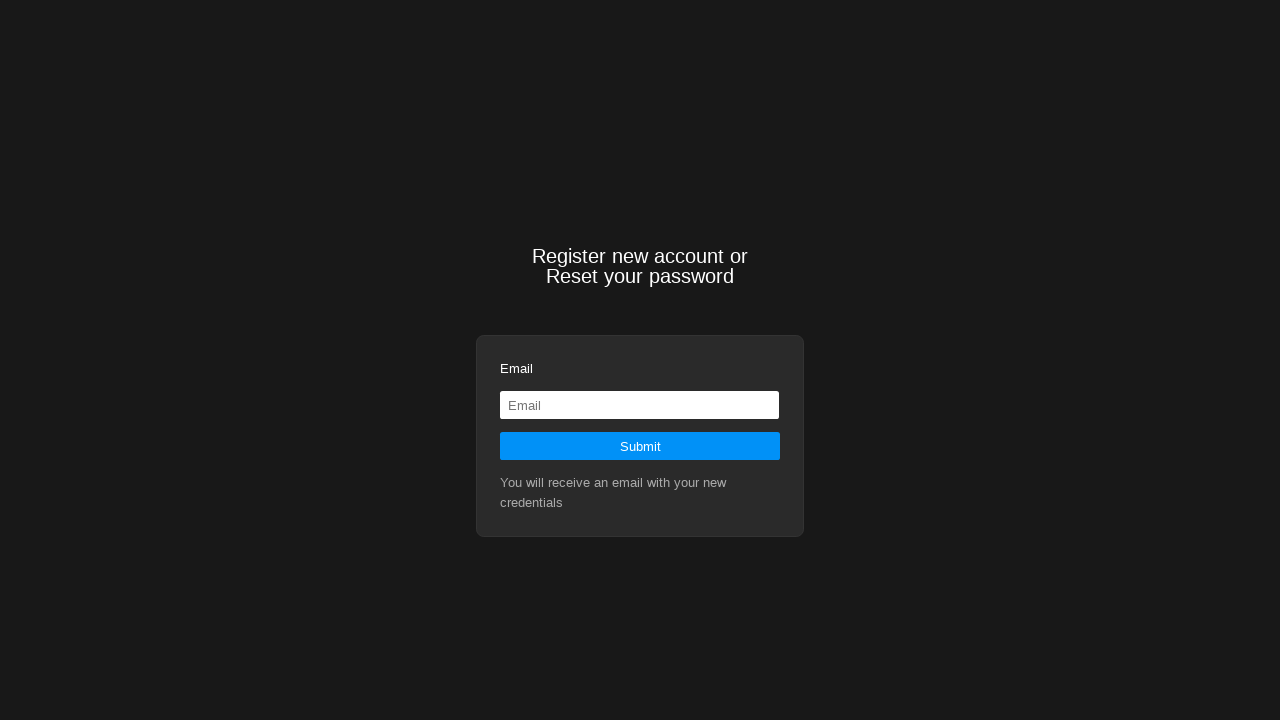

Verified current URL is https://qa.koel.app/registration
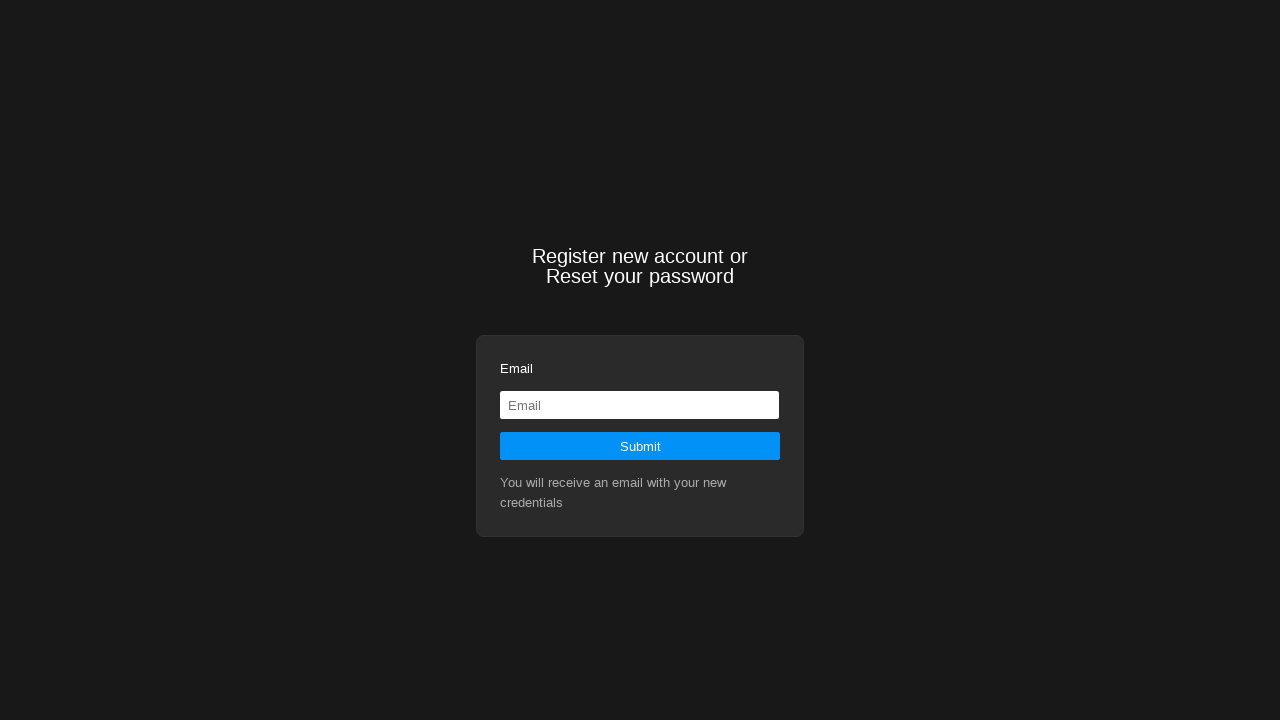

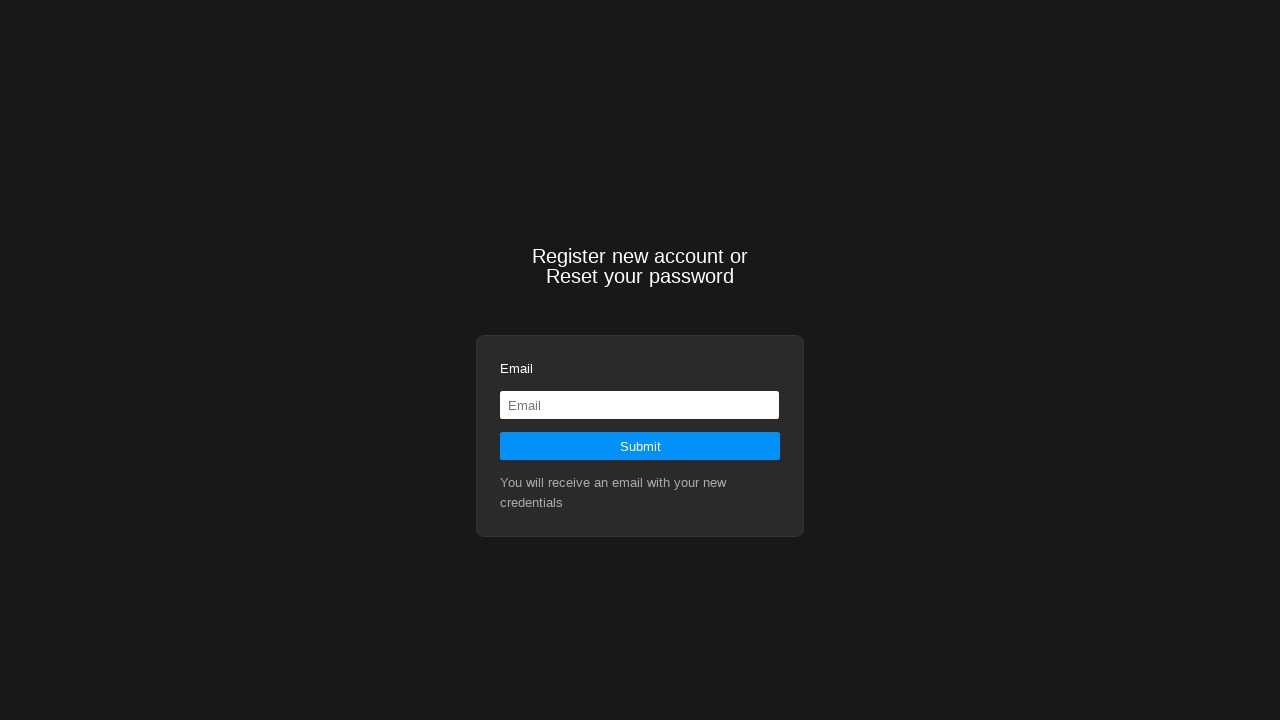